Tests window handling by clicking a link that opens a new window, then switching to and verifying the new window's title

Starting URL: https://practice.cydeo.com/windows

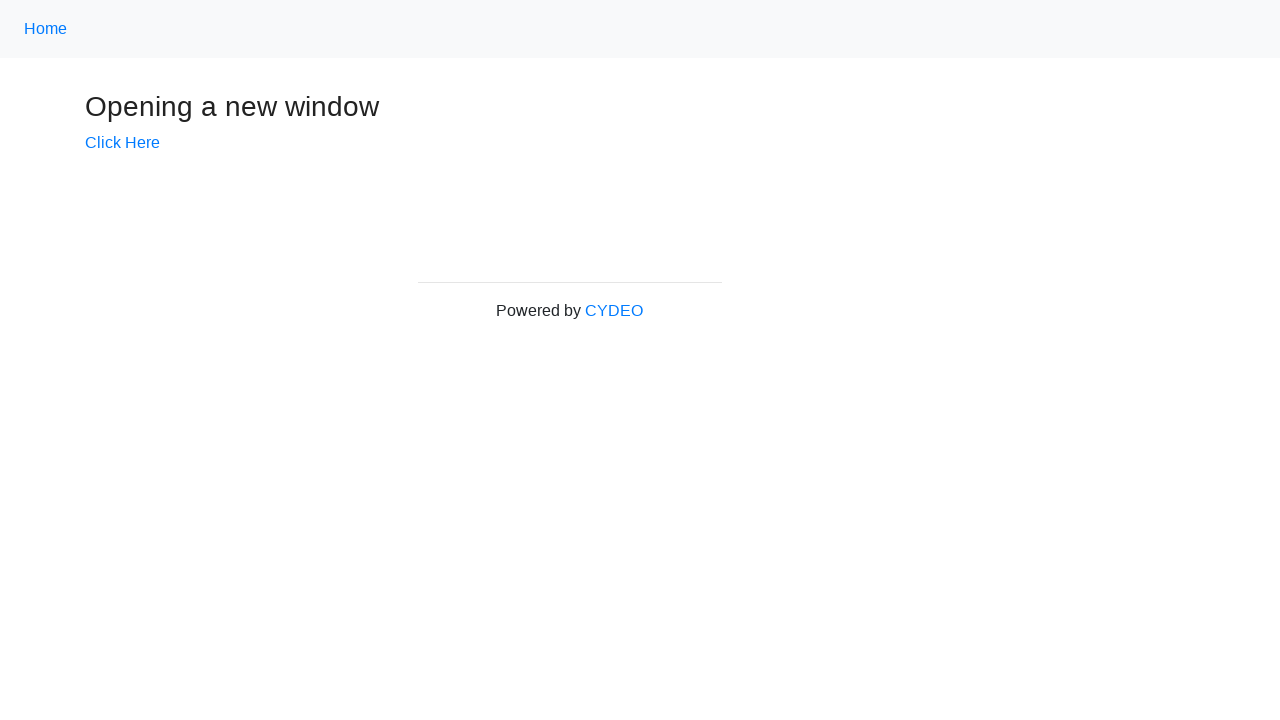

Verified initial page title is 'Windows'
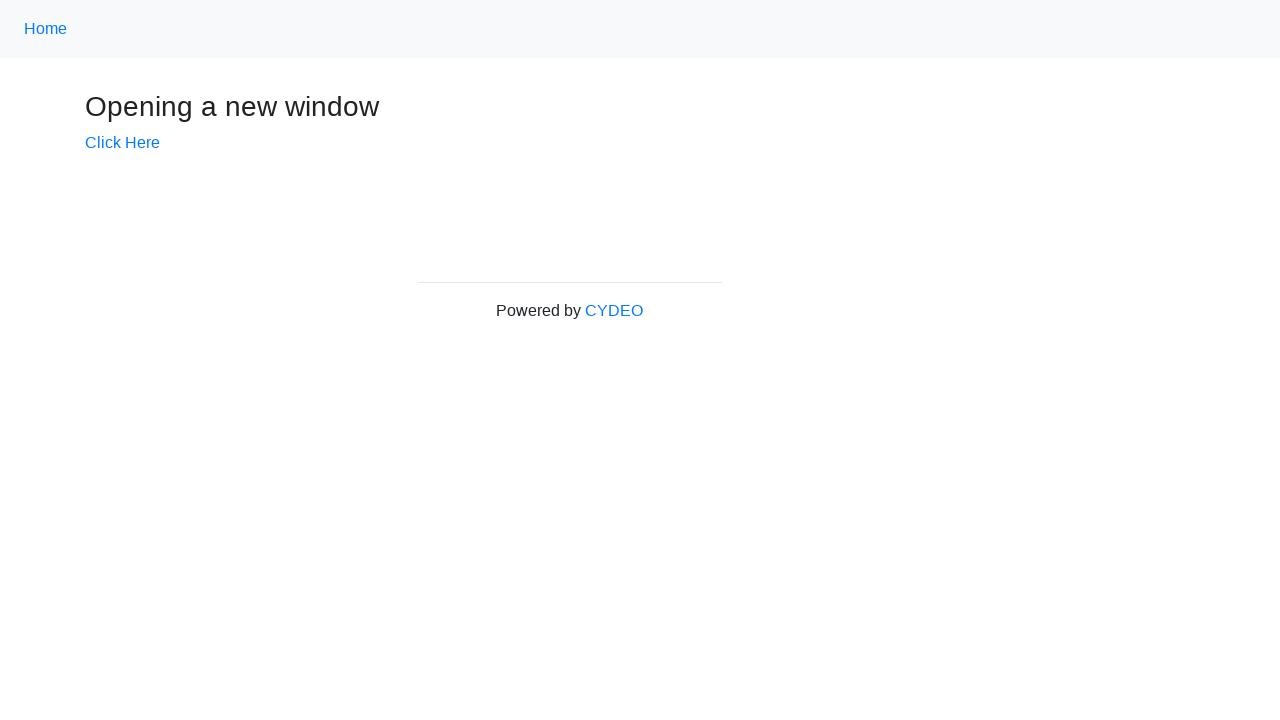

Clicked 'Click Here' link to open new window at (122, 143) on text=Click Here
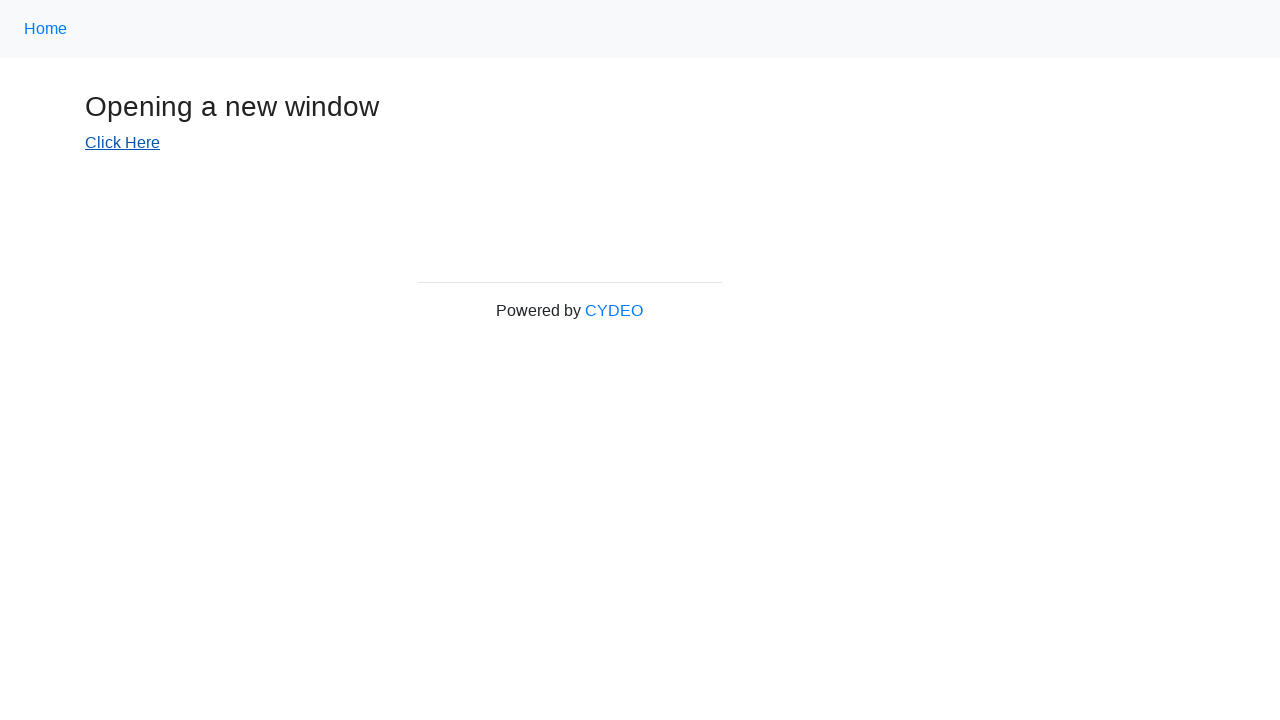

New window opened and captured
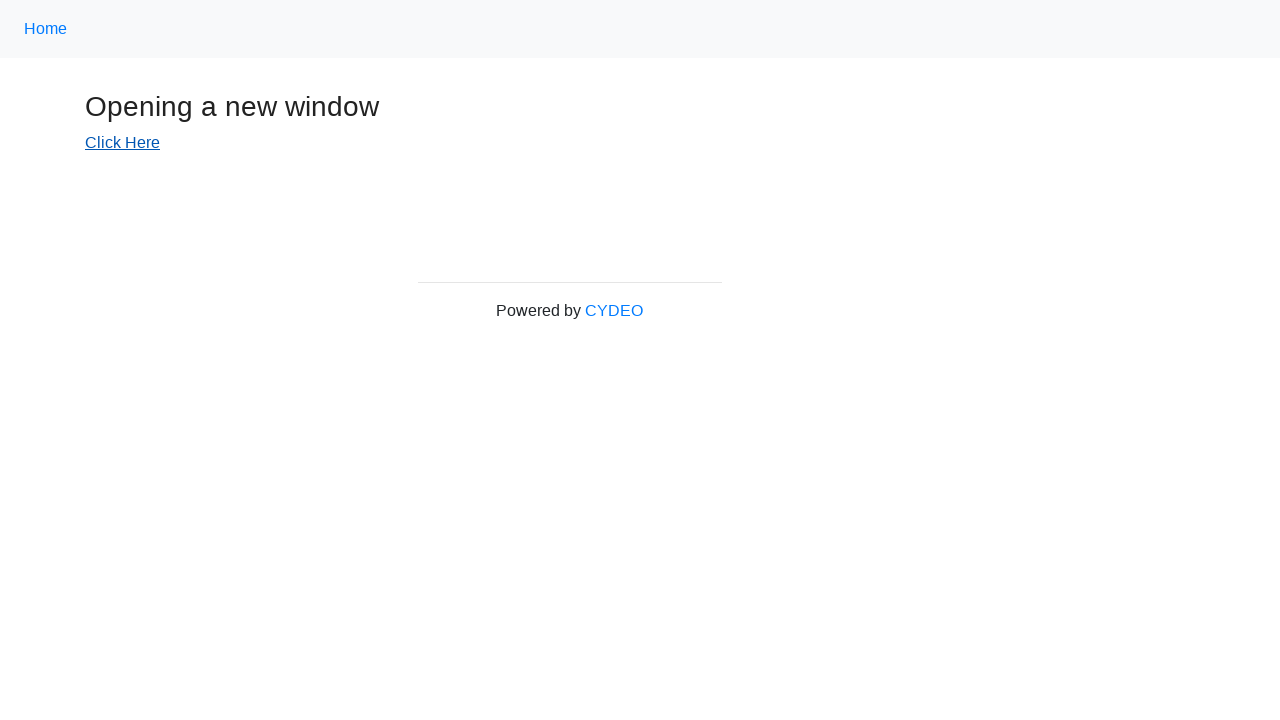

New window page load completed
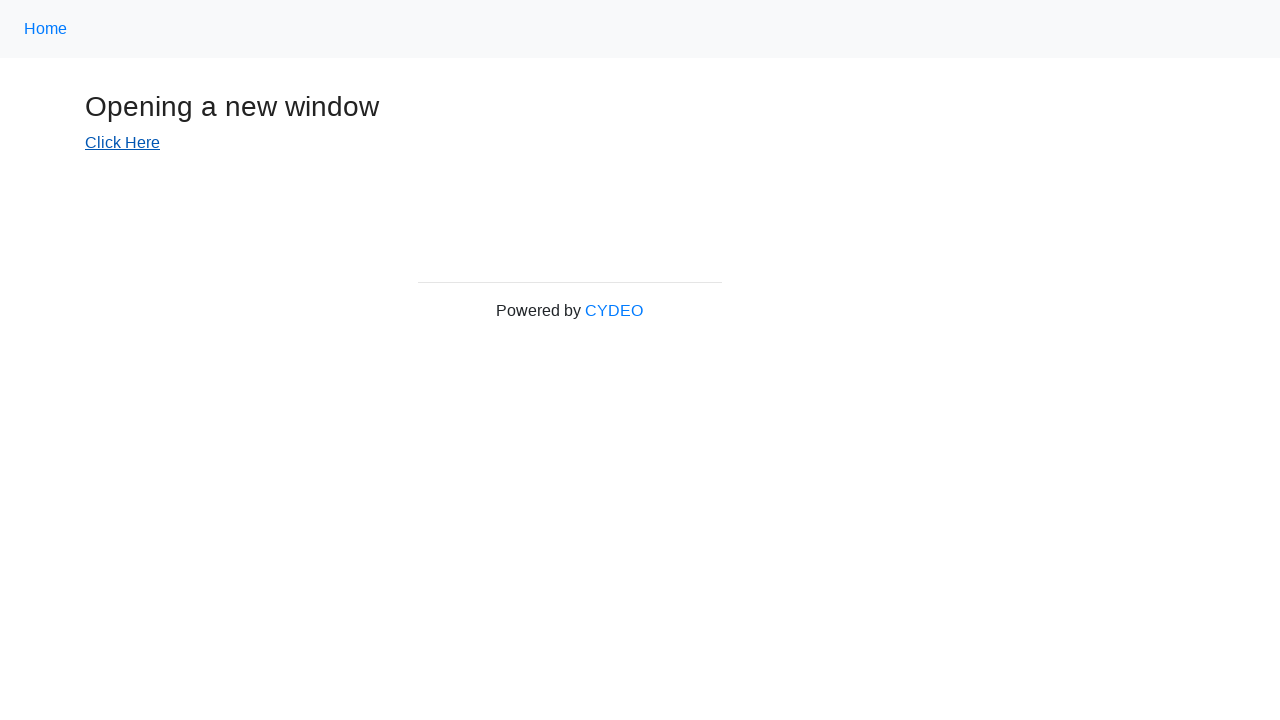

Verified new window title is 'New Window'
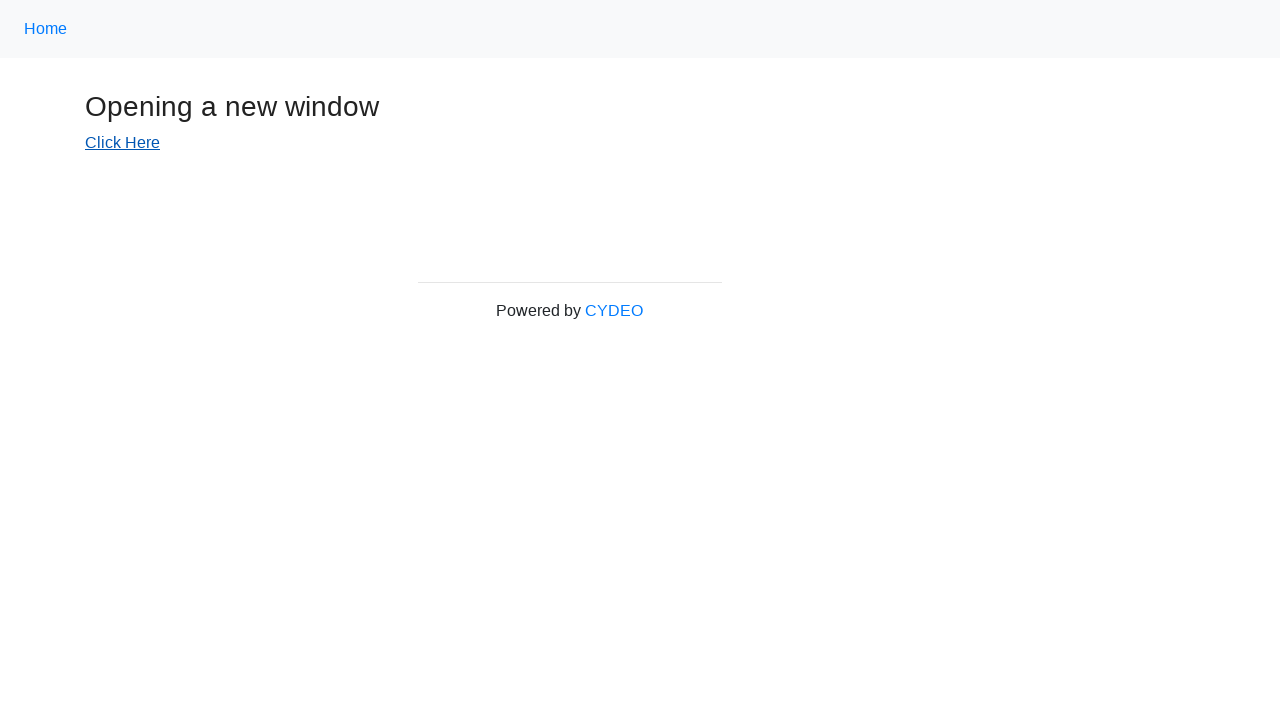

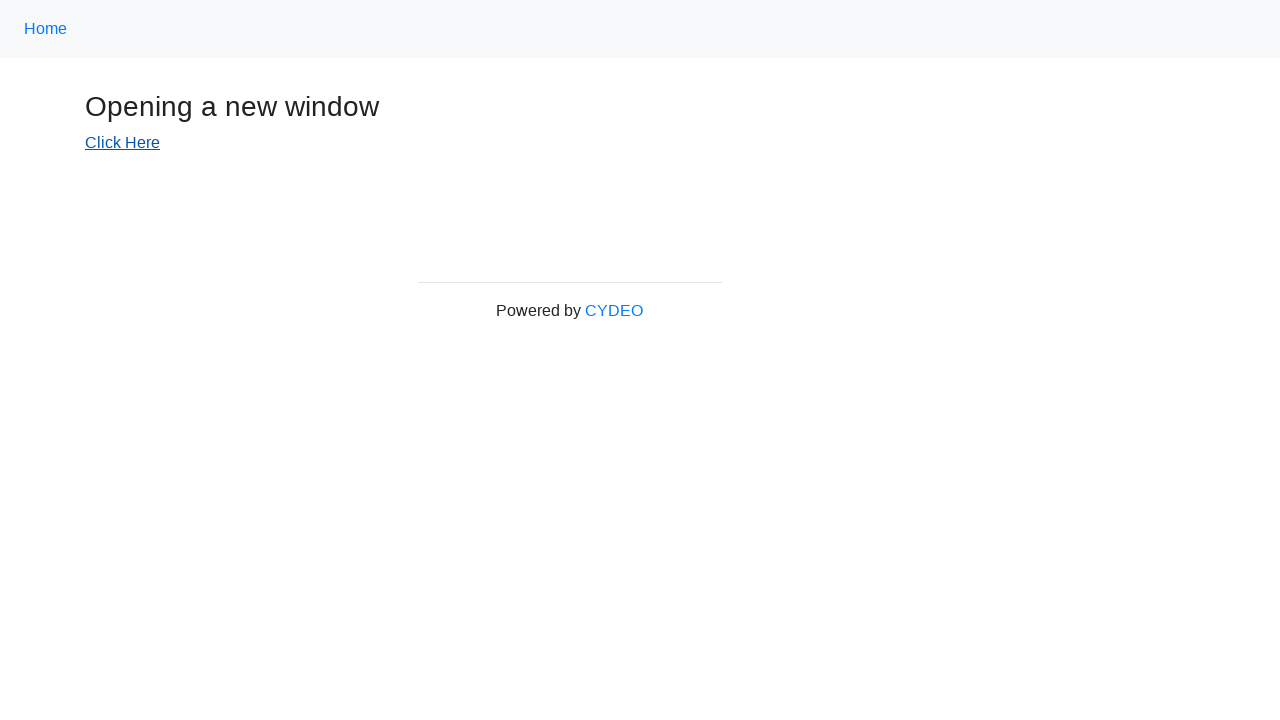